Tests waiting for an alert dialog to appear after clicking a button

Starting URL: https://testpages.herokuapp.com/styled/alerts/alert-test.html

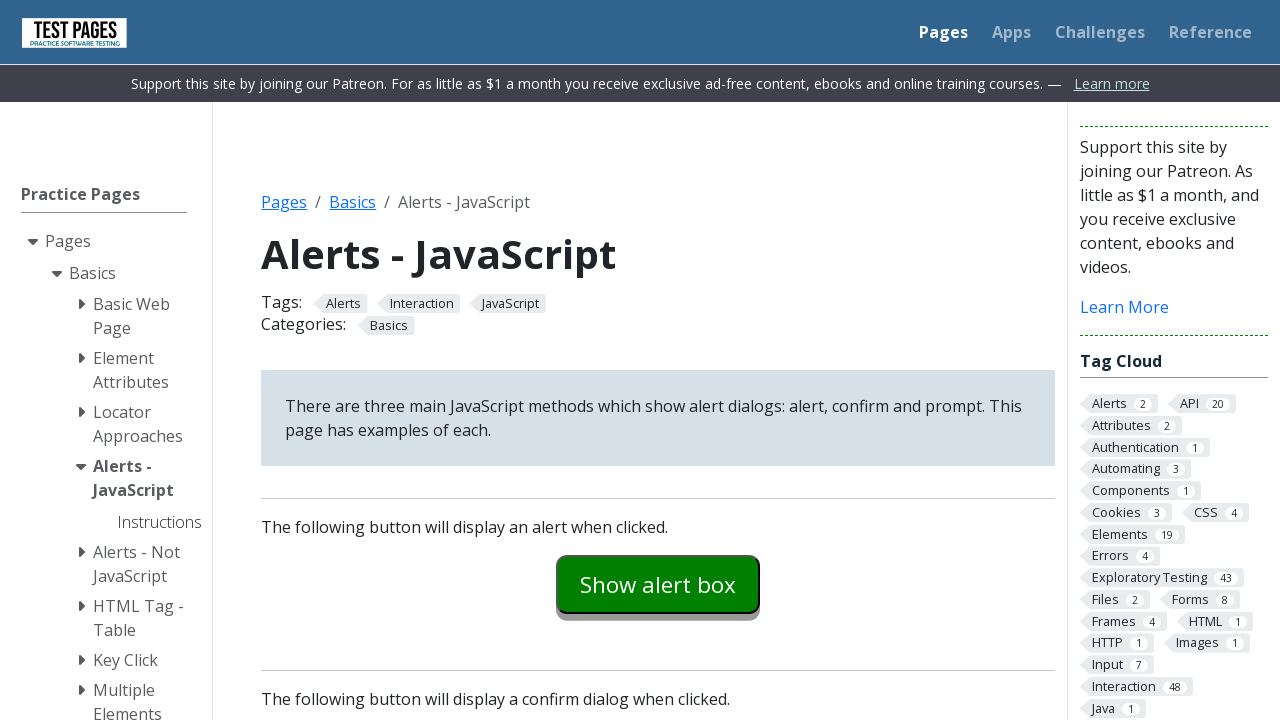

Navigated to alerts test page
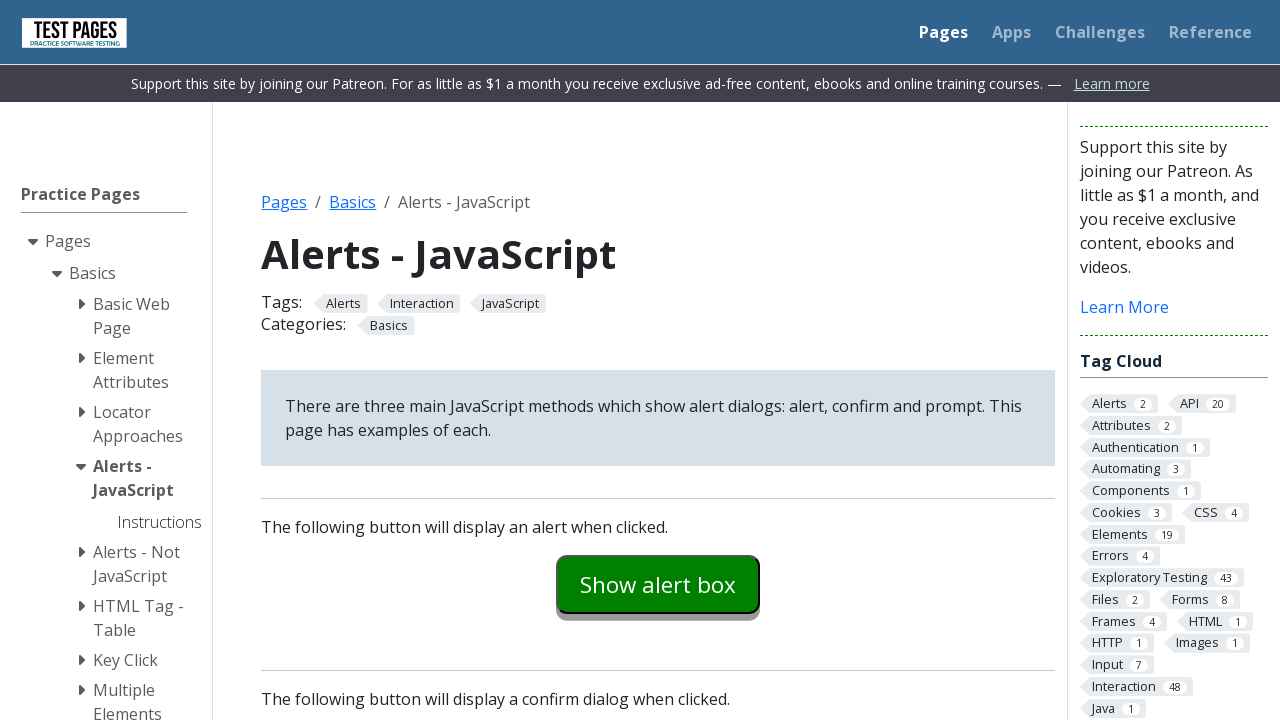

Clicked button to trigger alert dialog at (658, 360) on #confirmexample
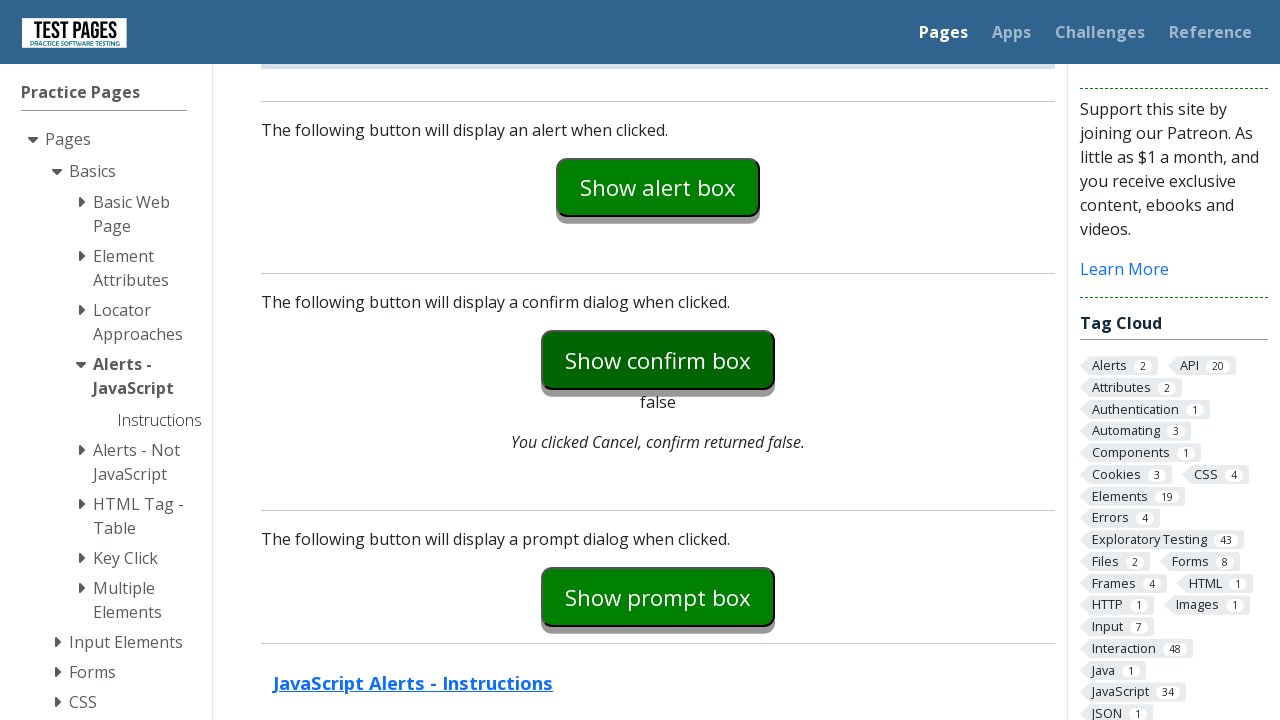

Waited for alert dialog to appear
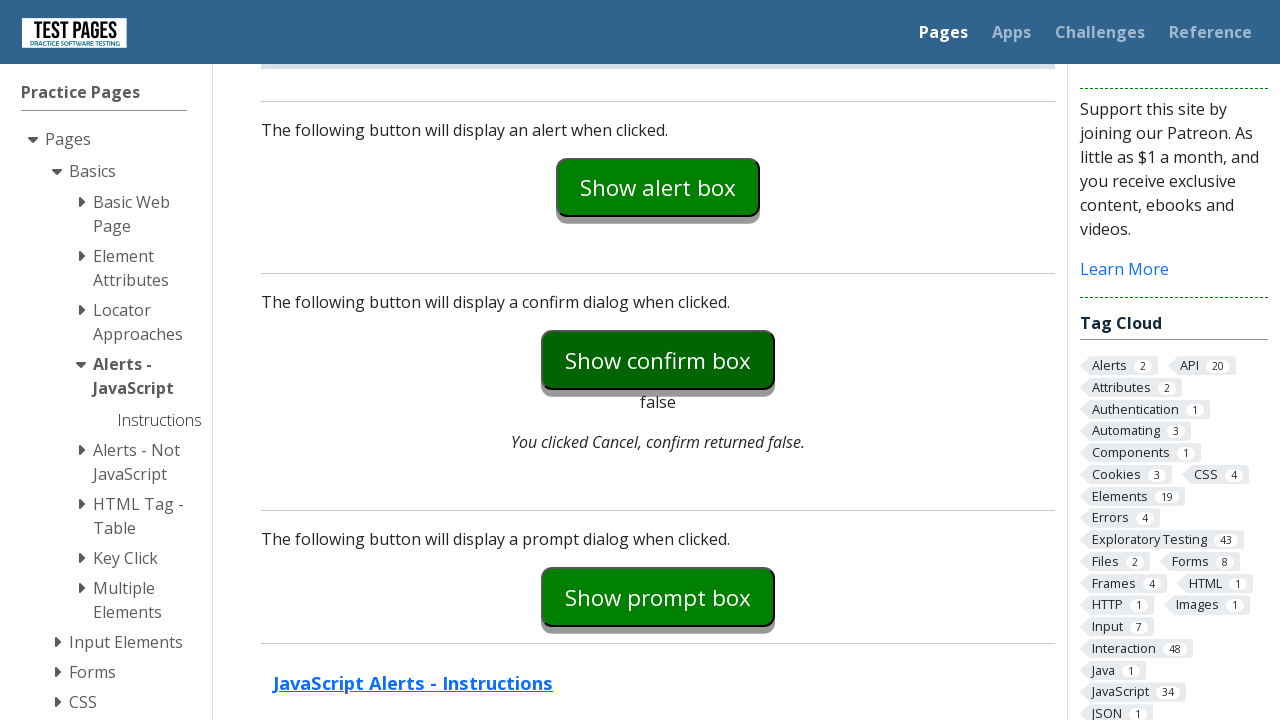

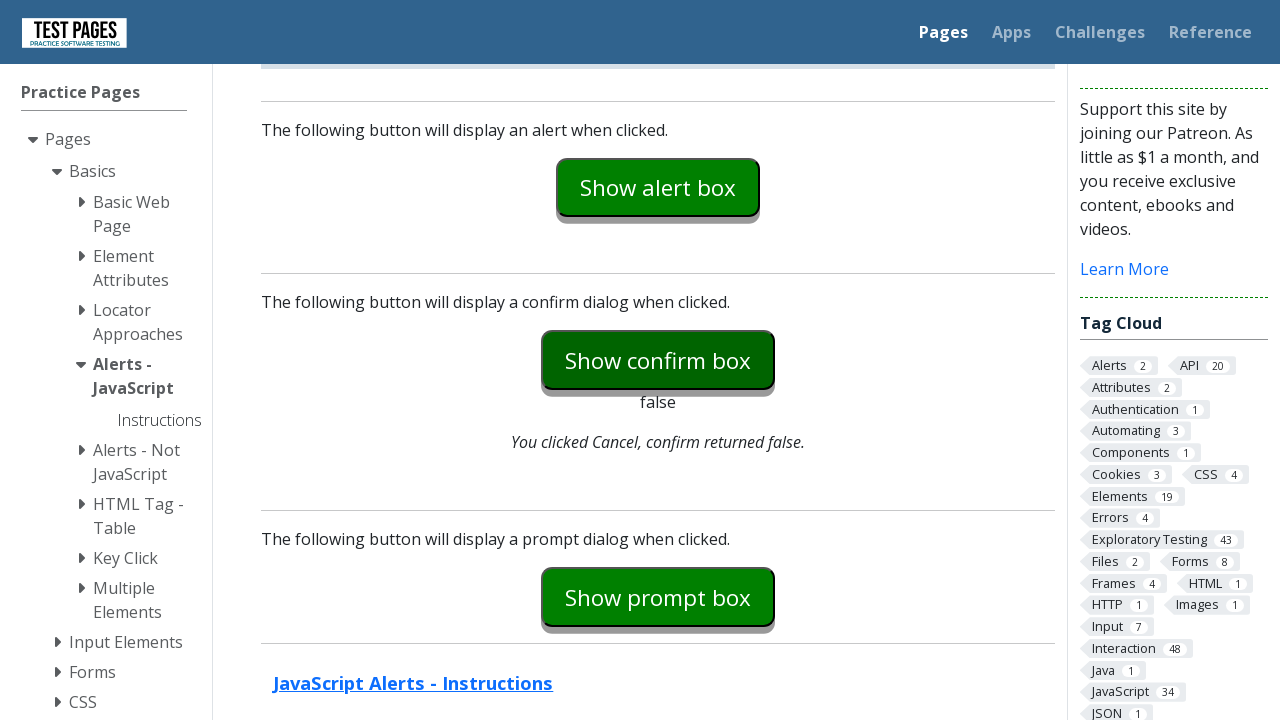